Tests JavaScript alert handling by clicking a button that triggers a browser alert and then accepting the alert dialog

Starting URL: https://demoqa.com/alerts

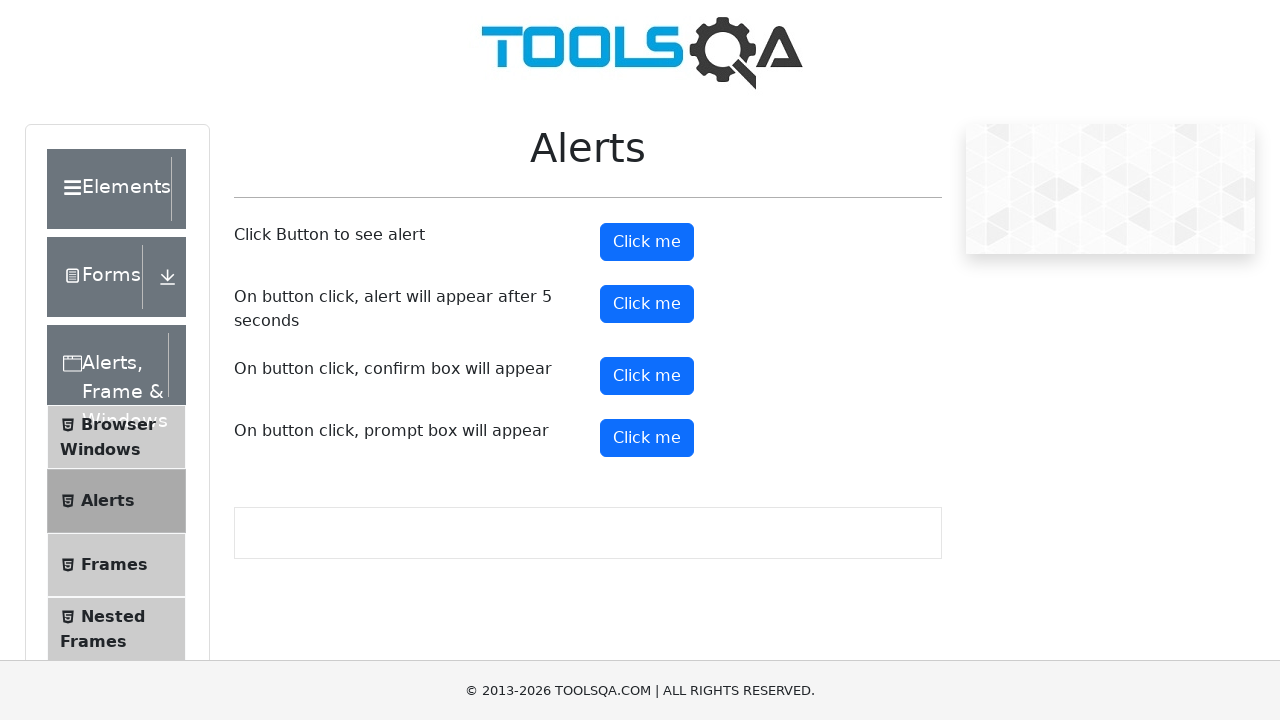

Set up dialog handler to accept alerts
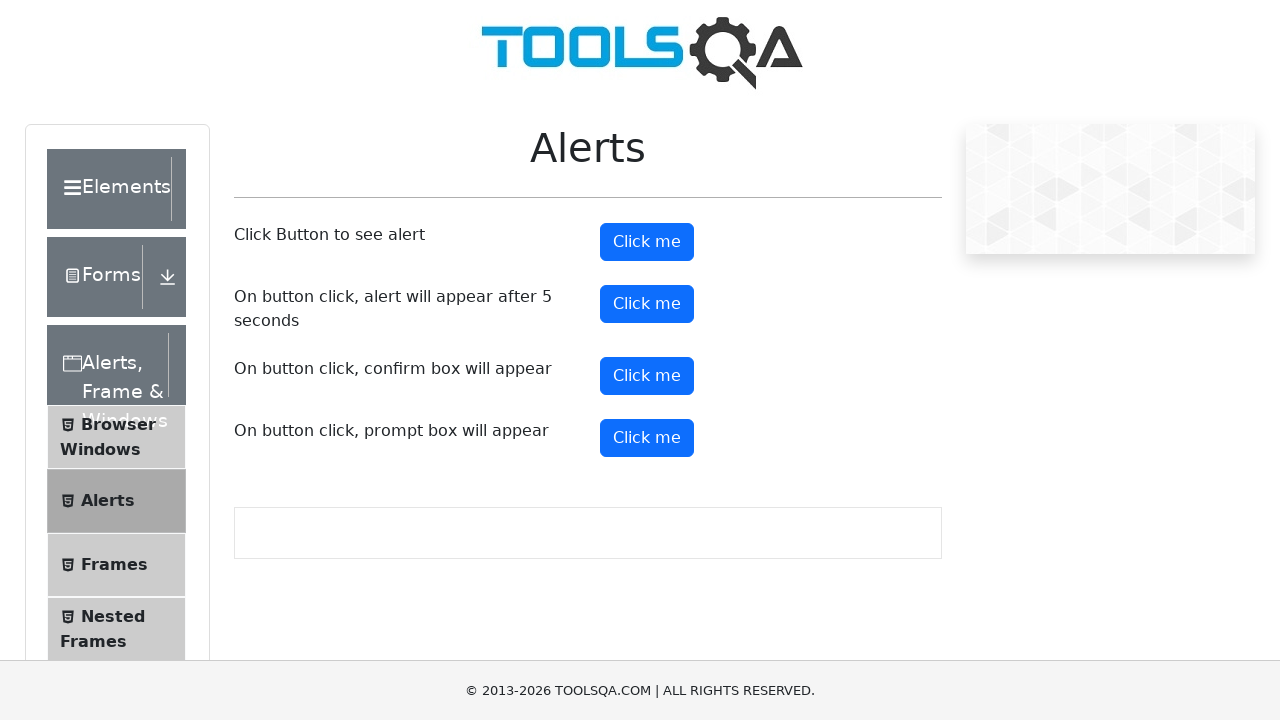

Clicked button that triggers JavaScript alert at (647, 242) on #alertButton
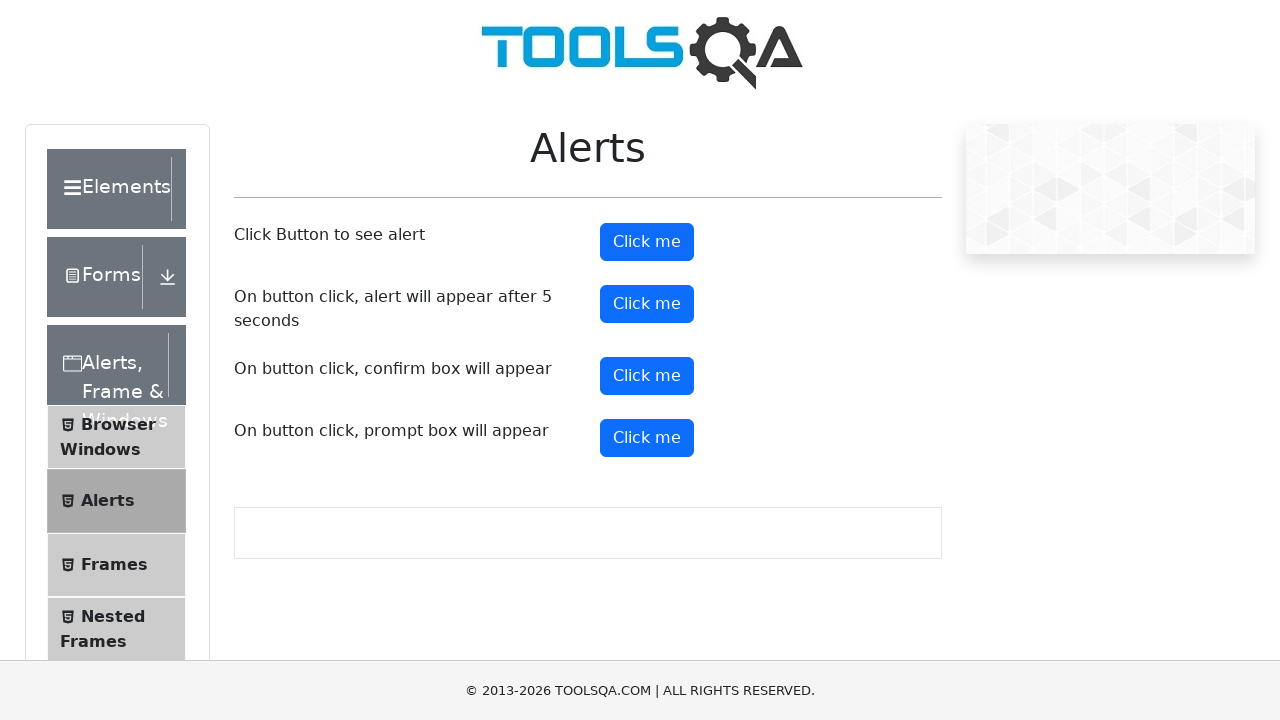

Alert dialog was accepted and handled
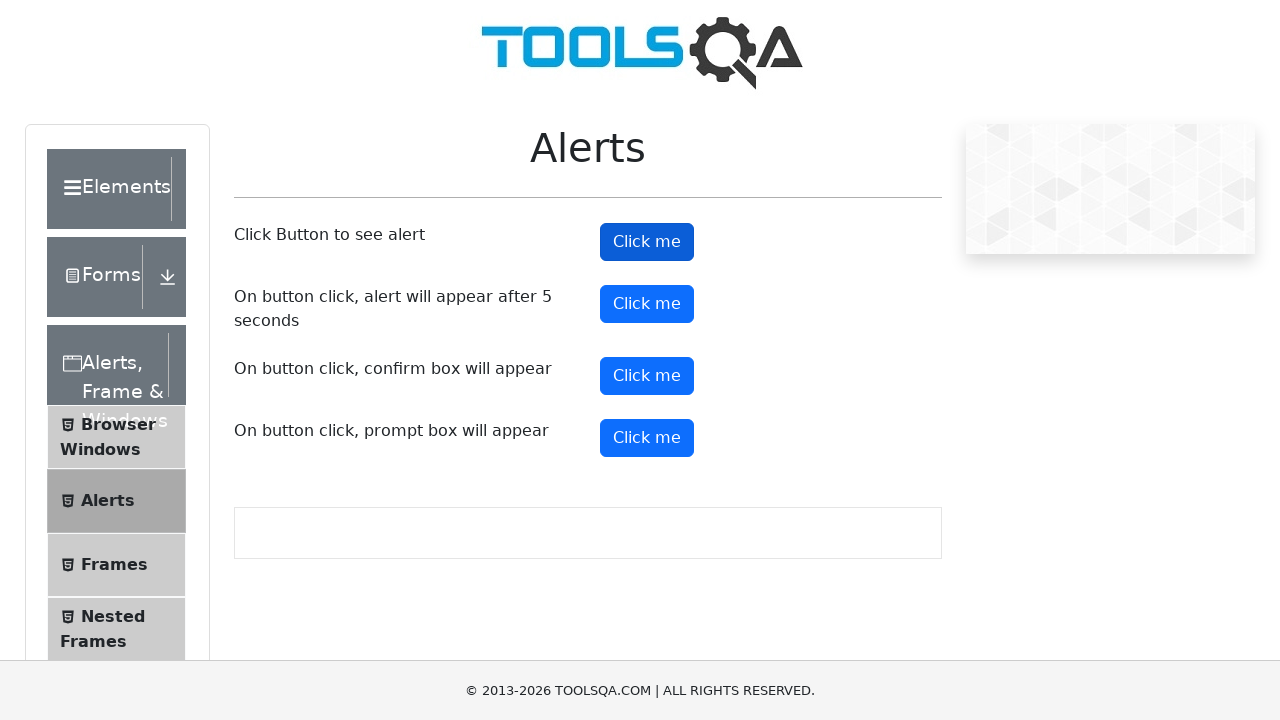

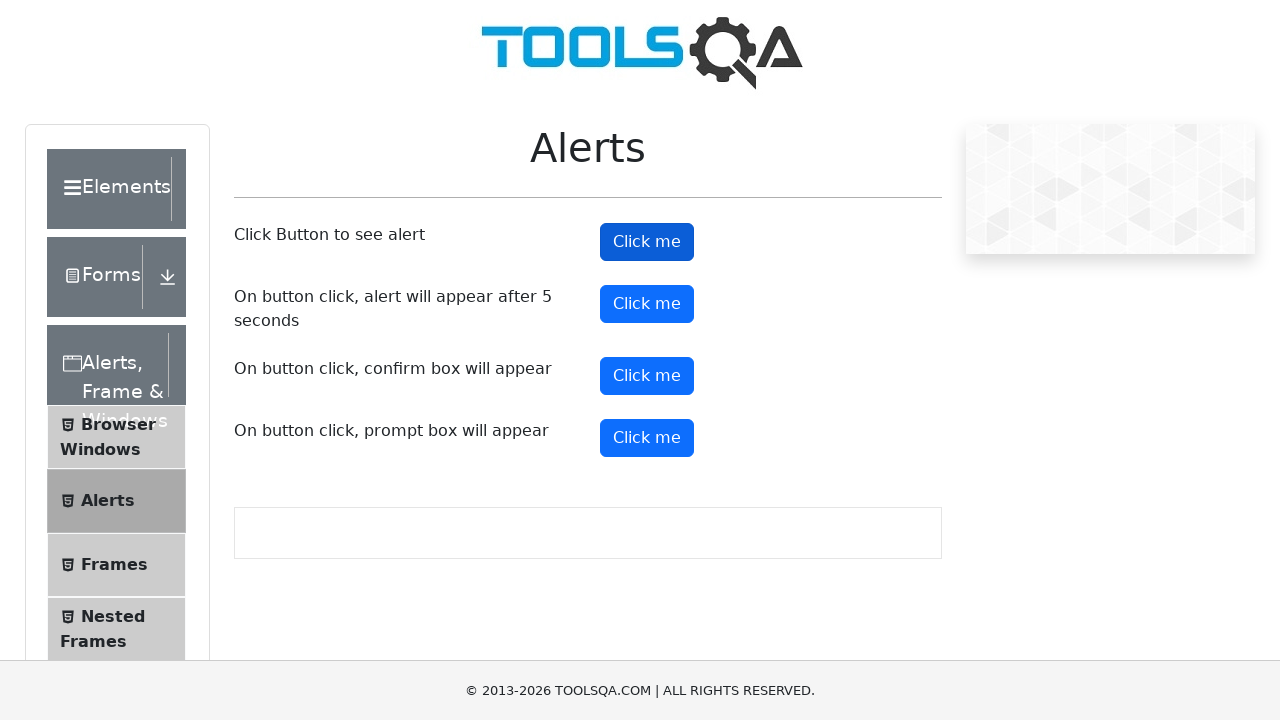